Tests that clicking on a collection card's owner name navigates to the user's profile page, verifying this from the landing page.

Starting URL: https://www.beatsets.info/

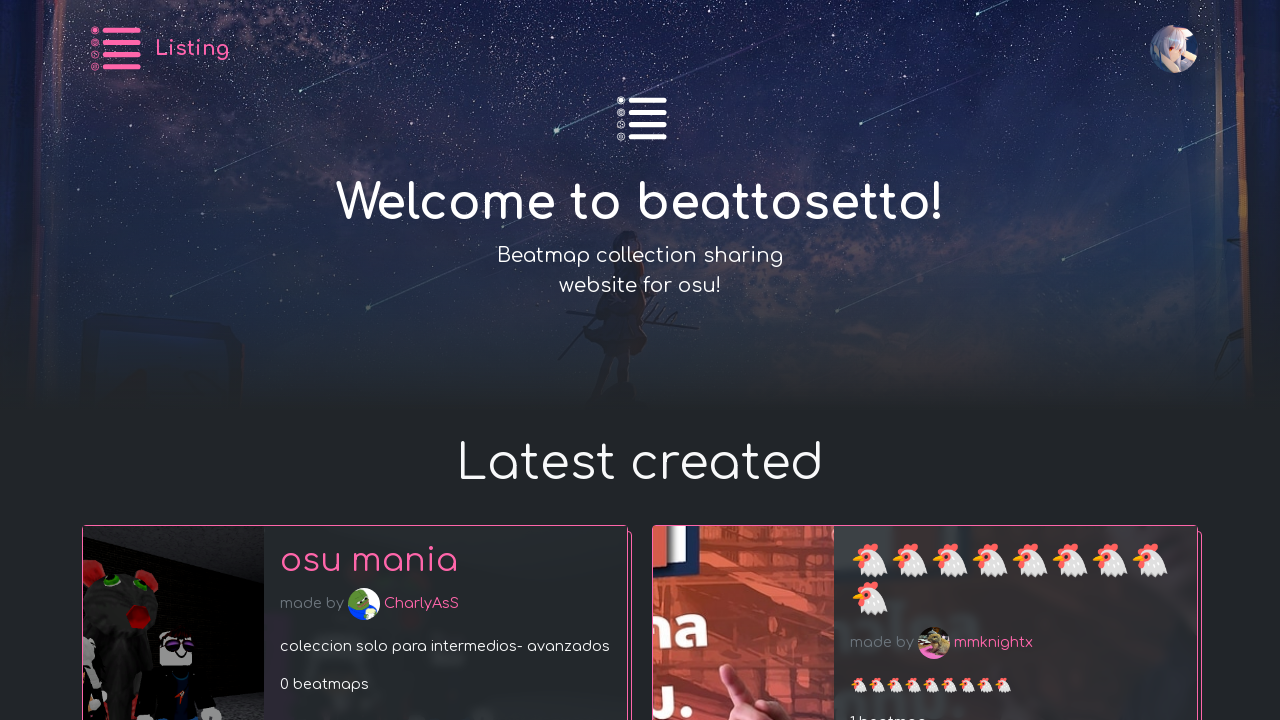

Clicked on the first collection card owner name link at (404, 604) on .hvr-picture-bounce.text-decoration-none.spacing-hover
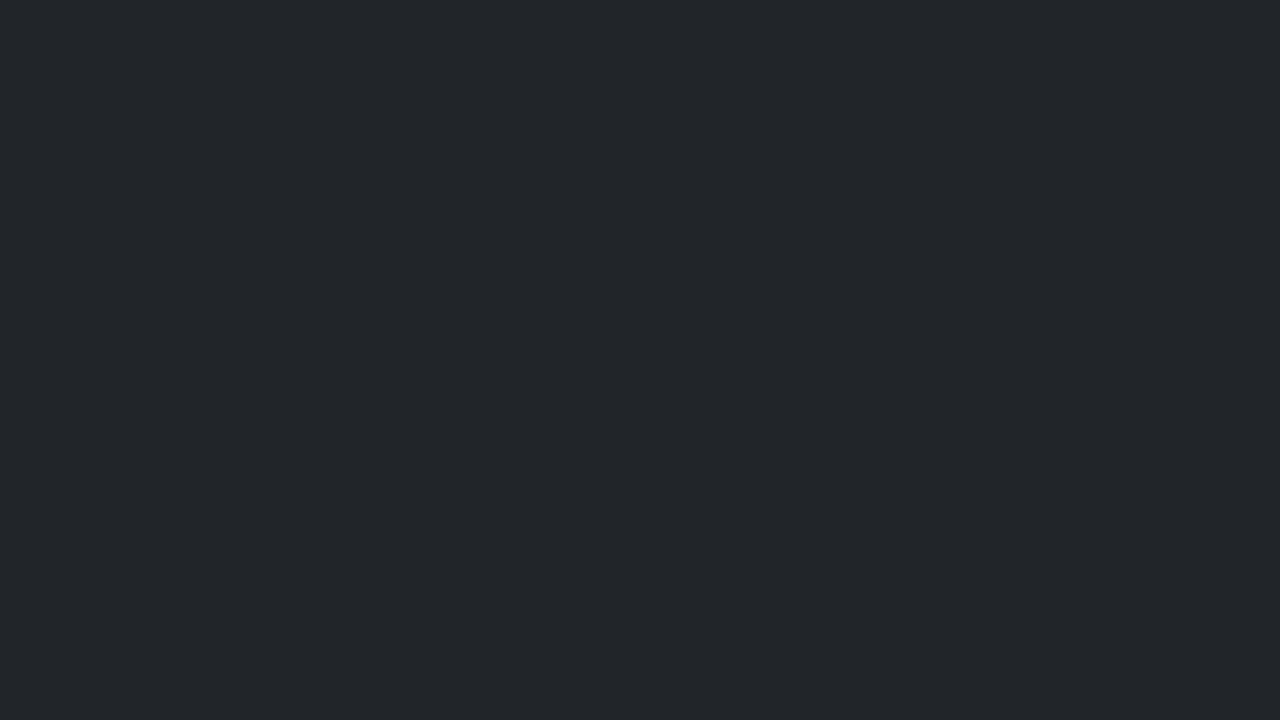

User profile page loaded with profile heading visible
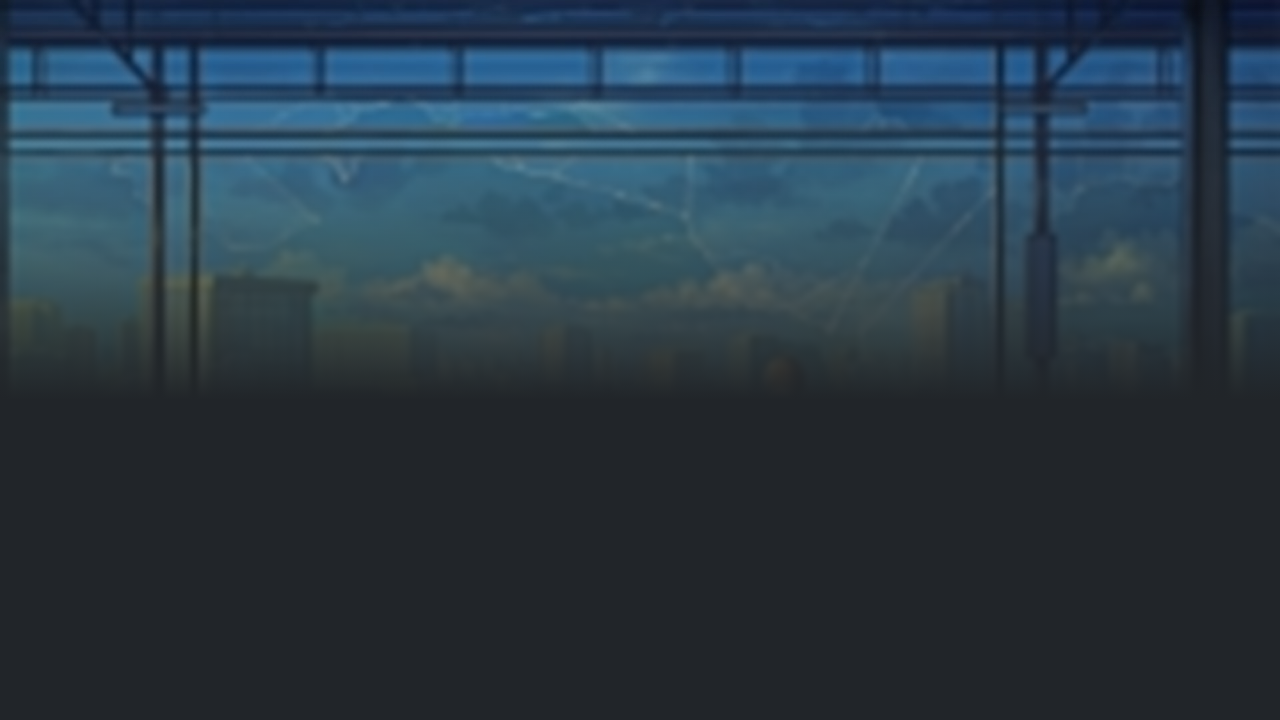

Navigated back to landing page
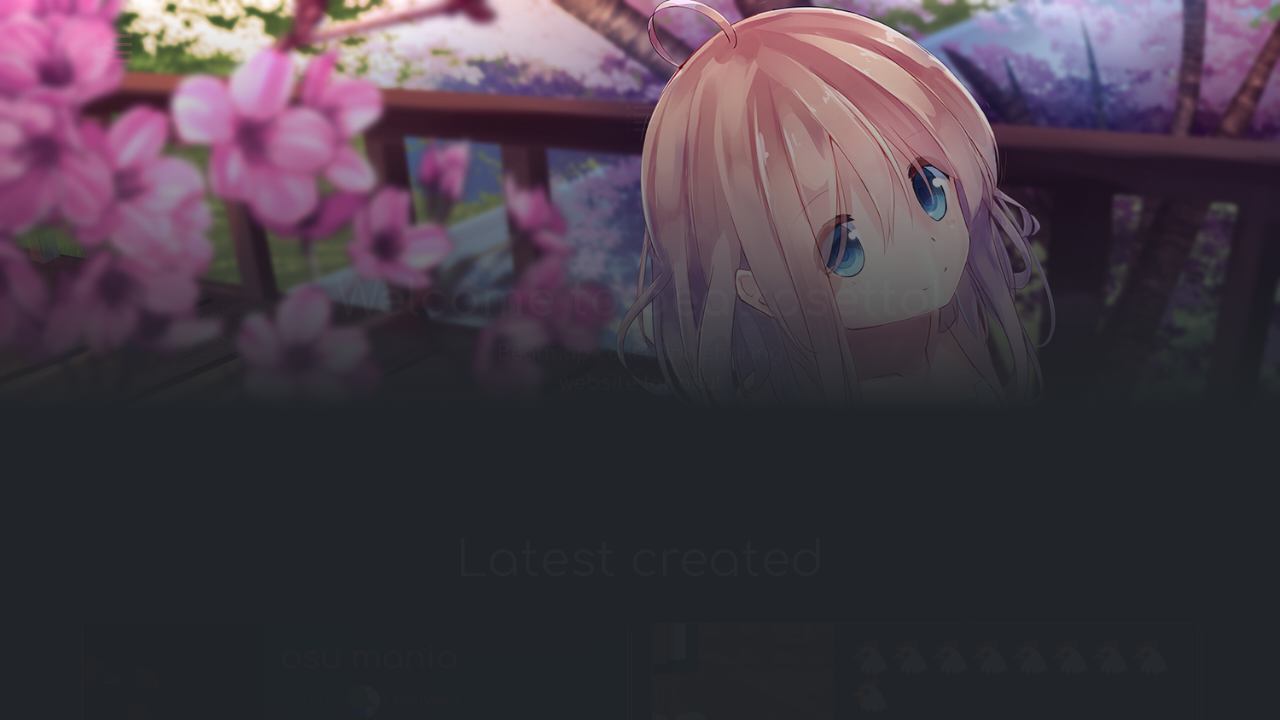

Clicked on the first collection card owner name link again at (414, 604) on .hvr-picture-bounce.text-decoration-none.spacing-hover
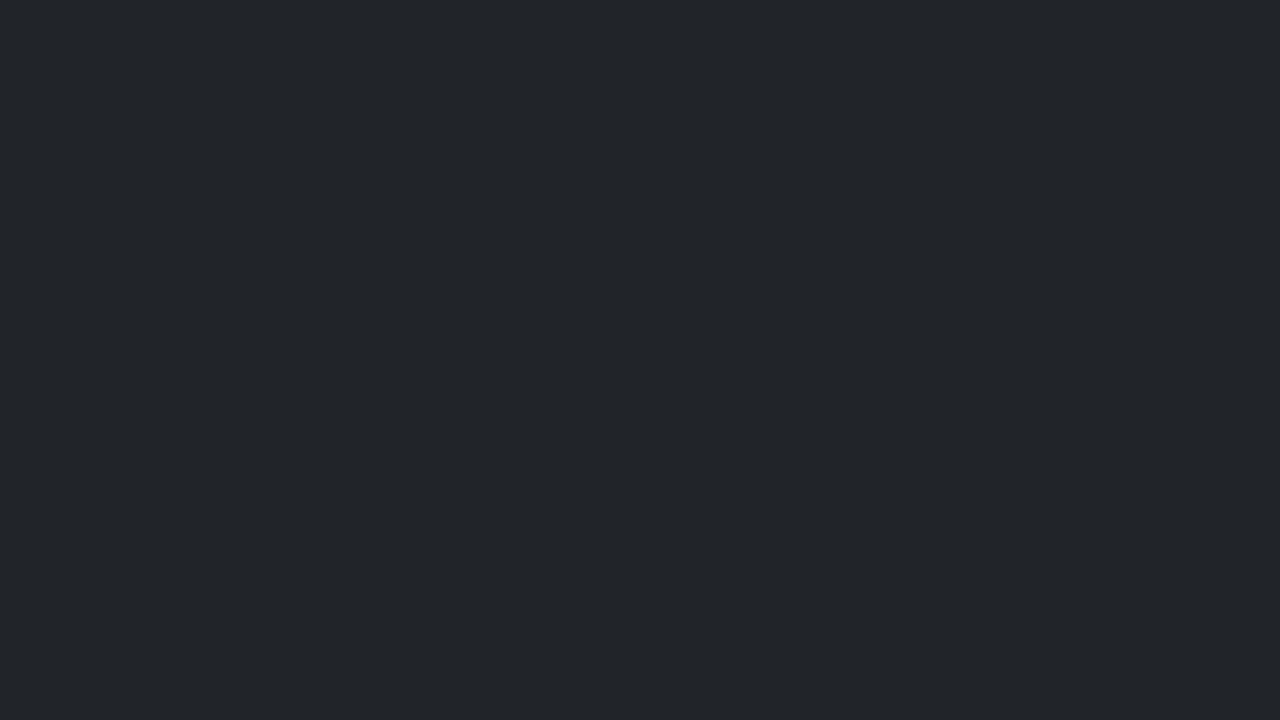

User profile page loaded again with profile heading visible
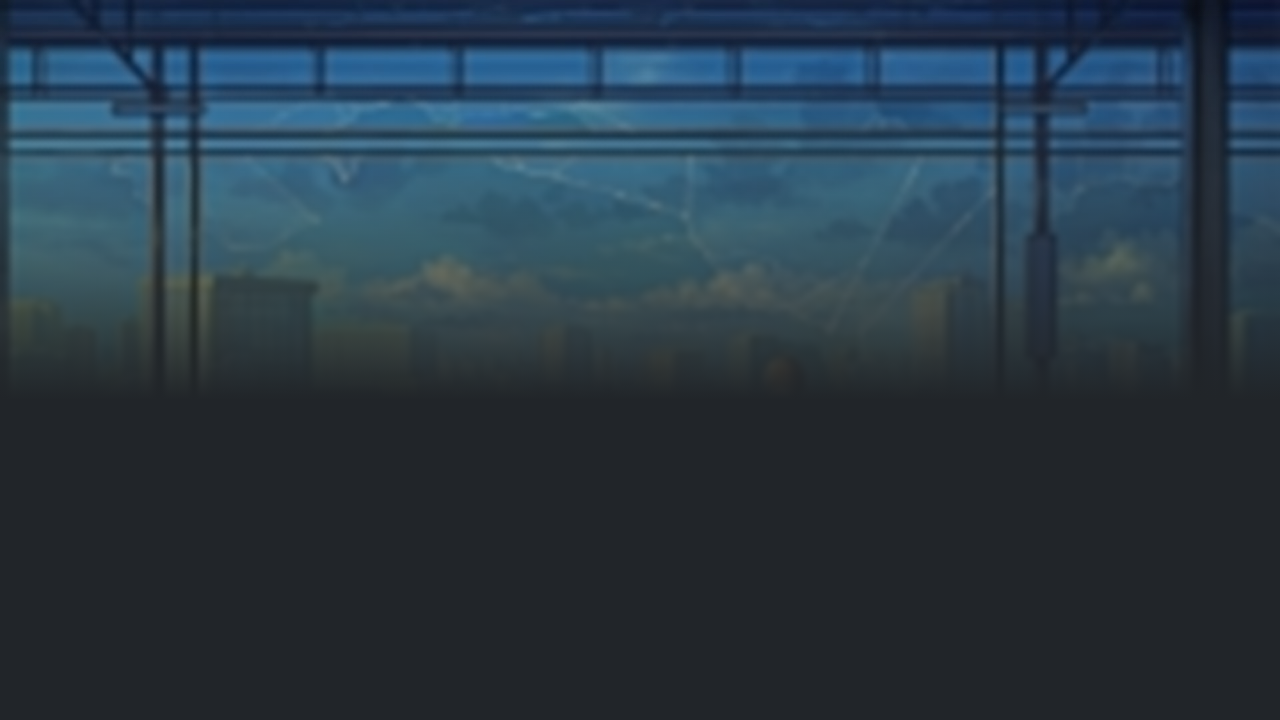

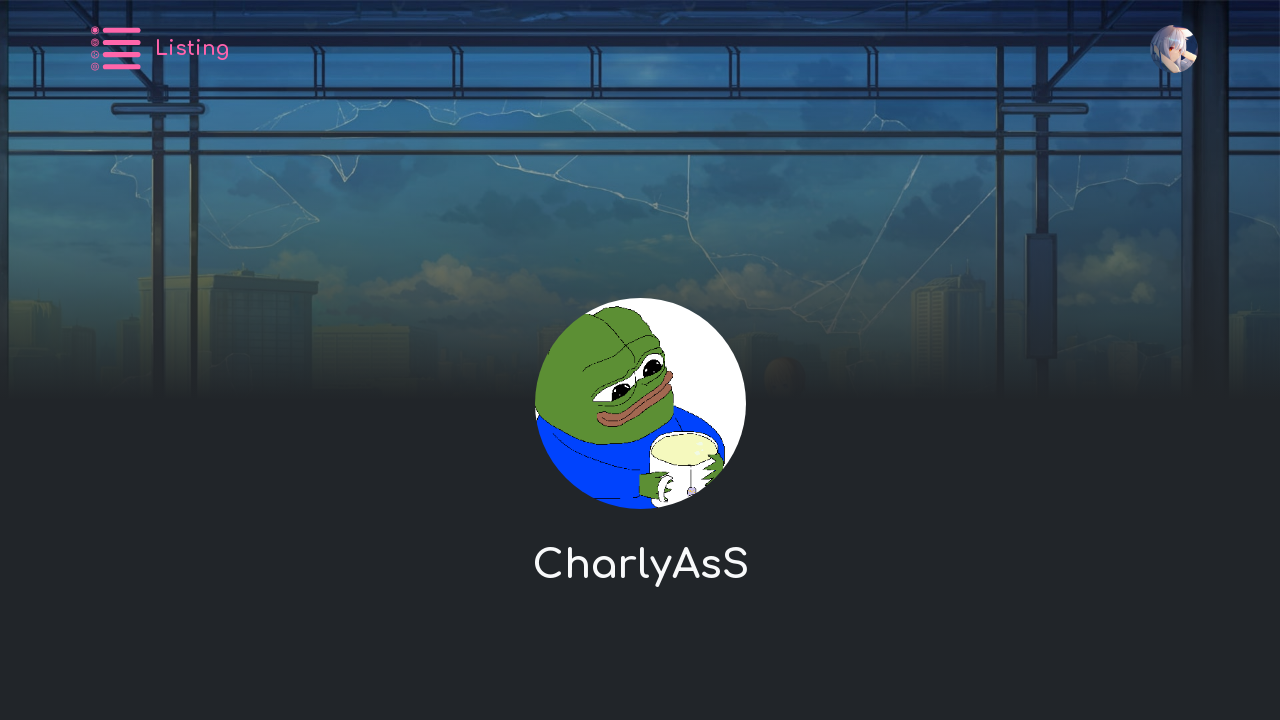